Tests the date picker functionality on a dummy ticket website by selecting a specific date (June 11, 1998) using month, year dropdowns and date selection.

Starting URL: https://www.dummyticket.com/

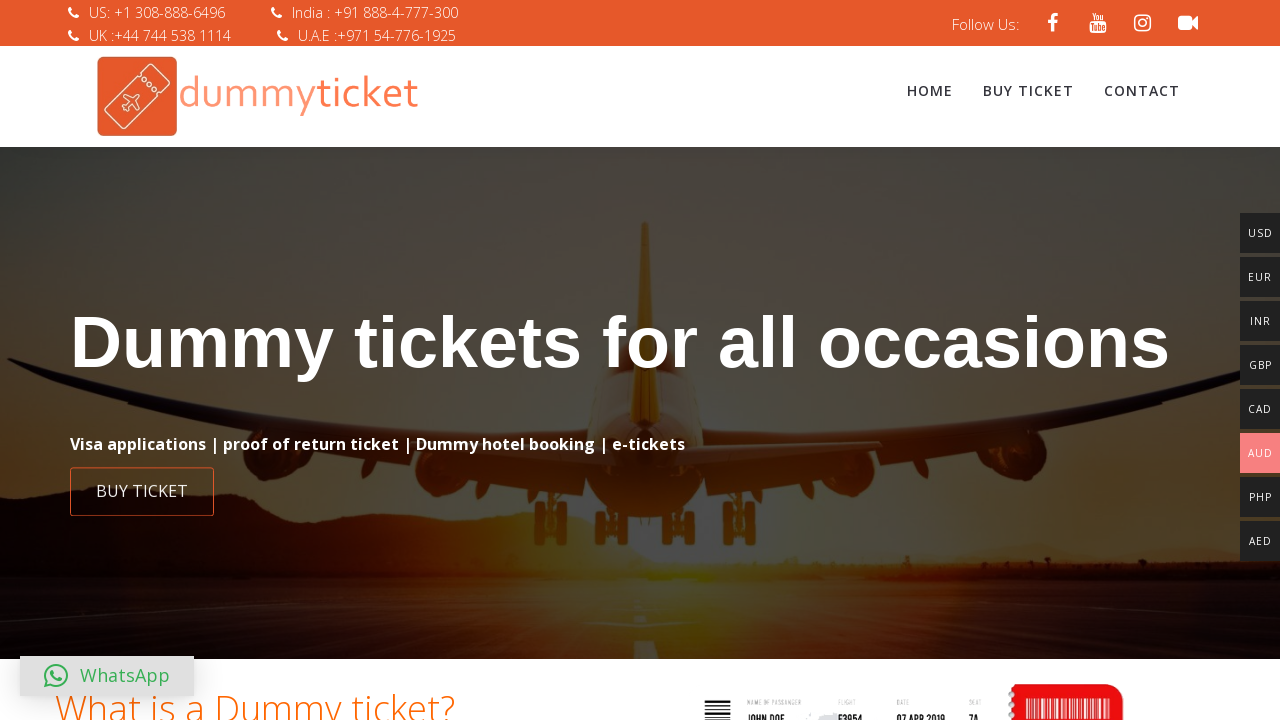

Clicked initial link to access the form at (142, 490) on xpath=/html/body/div[1]/div/div/section[1]/div/div/div/div/div/div/a
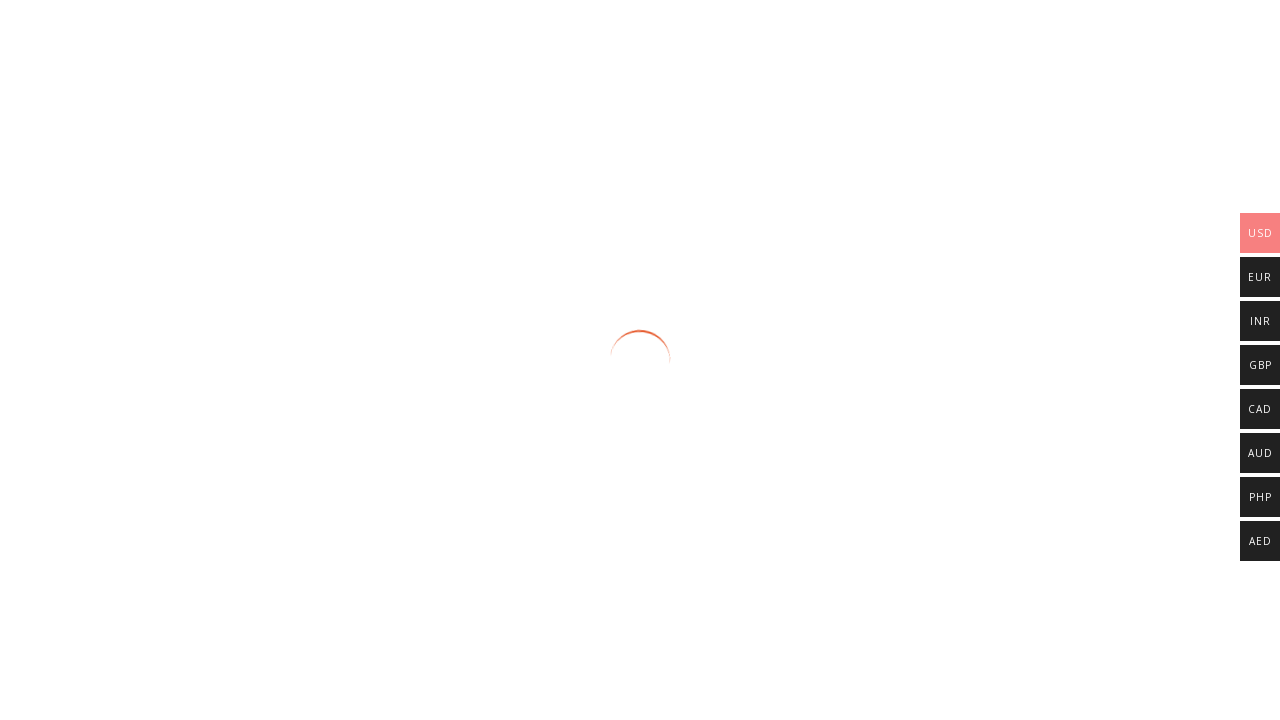

Clicked date picker field to open the date picker at (344, 360) on #dob
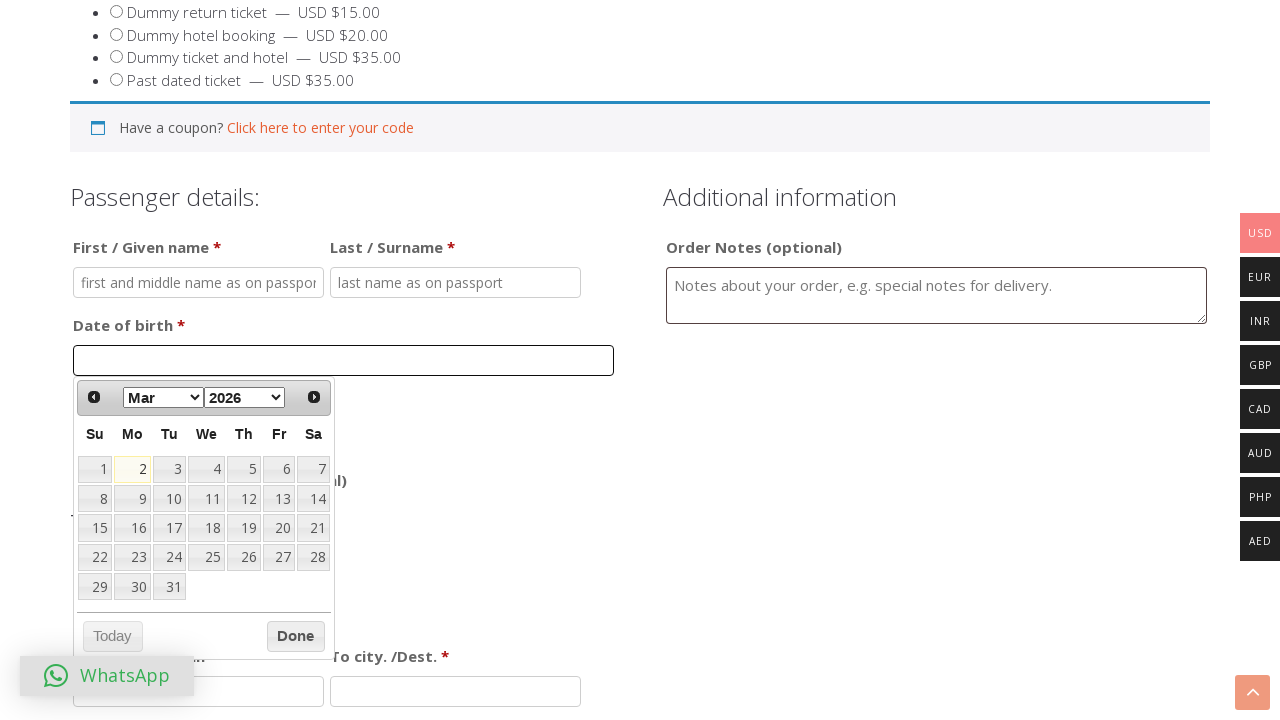

Selected 'Jun' from month dropdown on #ui-datepicker-div > div.ui-datepicker-header > div > select:nth-child(1)
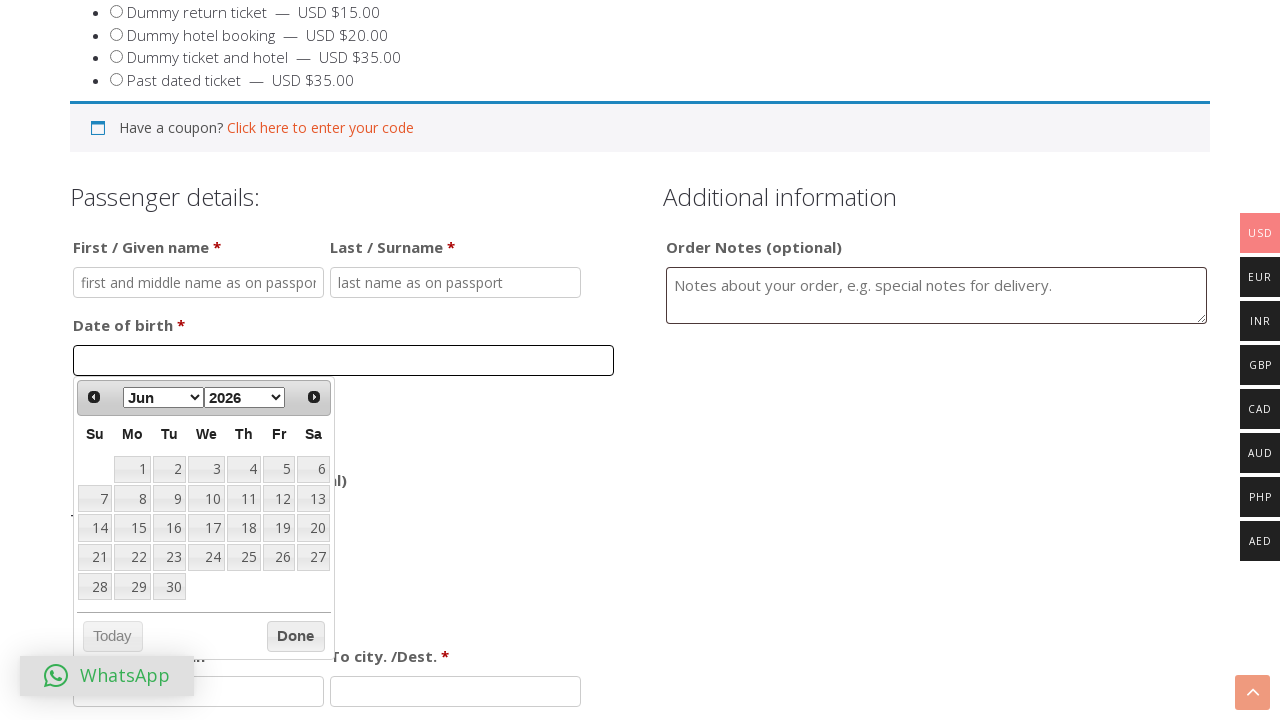

Selected '1998' from year dropdown on #ui-datepicker-div > div.ui-datepicker-header > div > select:nth-child(2)
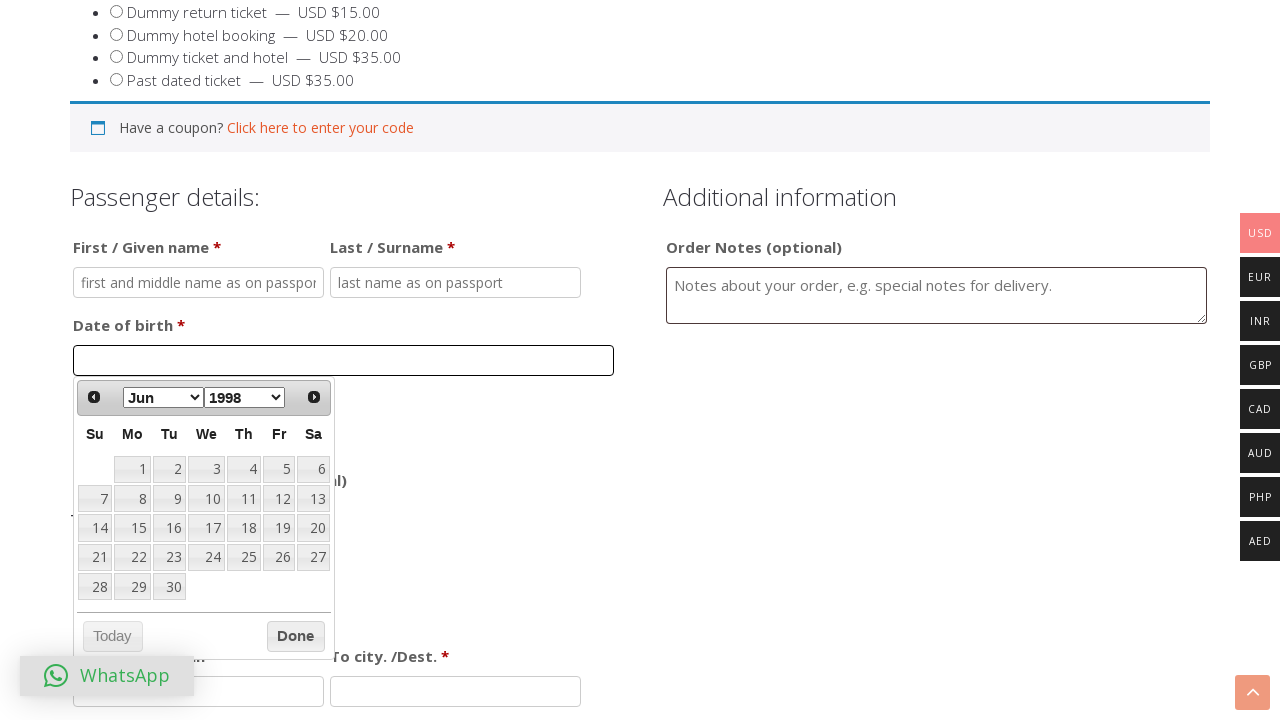

Selected the 11th day from the date picker calendar at (244, 499) on xpath=//*[@id="ui-datepicker-div"]/table/tbody/tr/td/a[text()="11"]
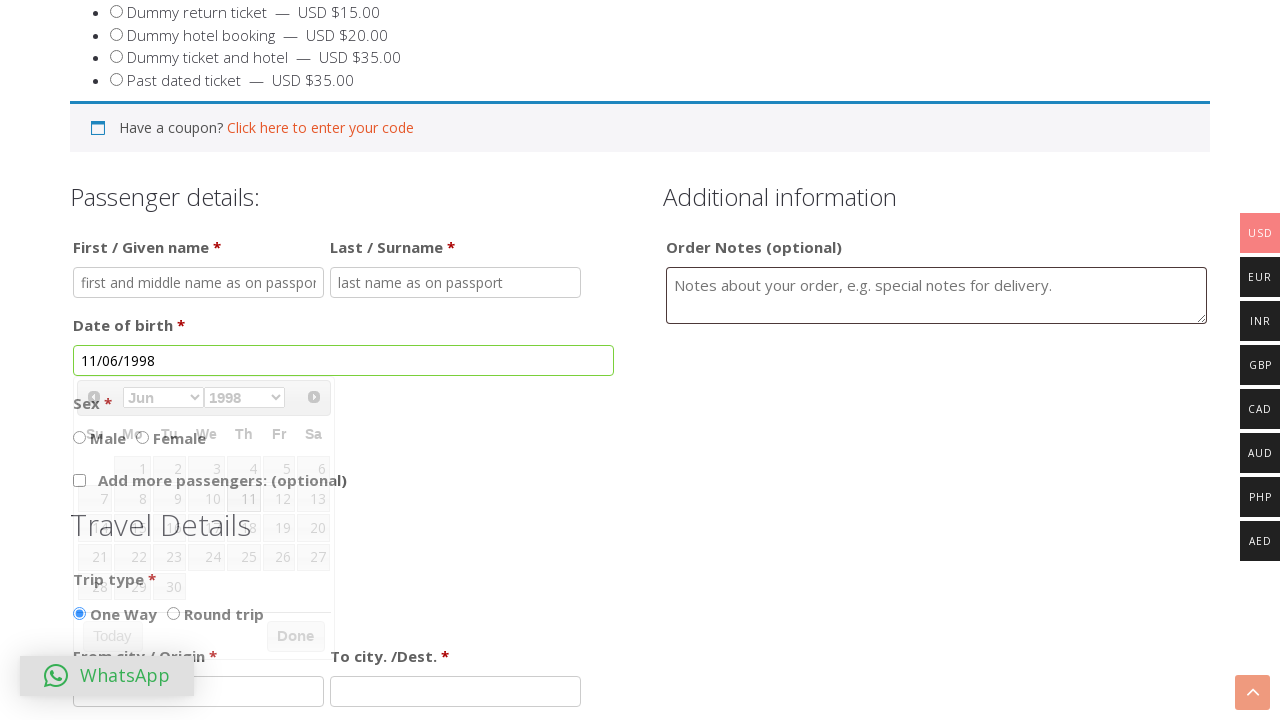

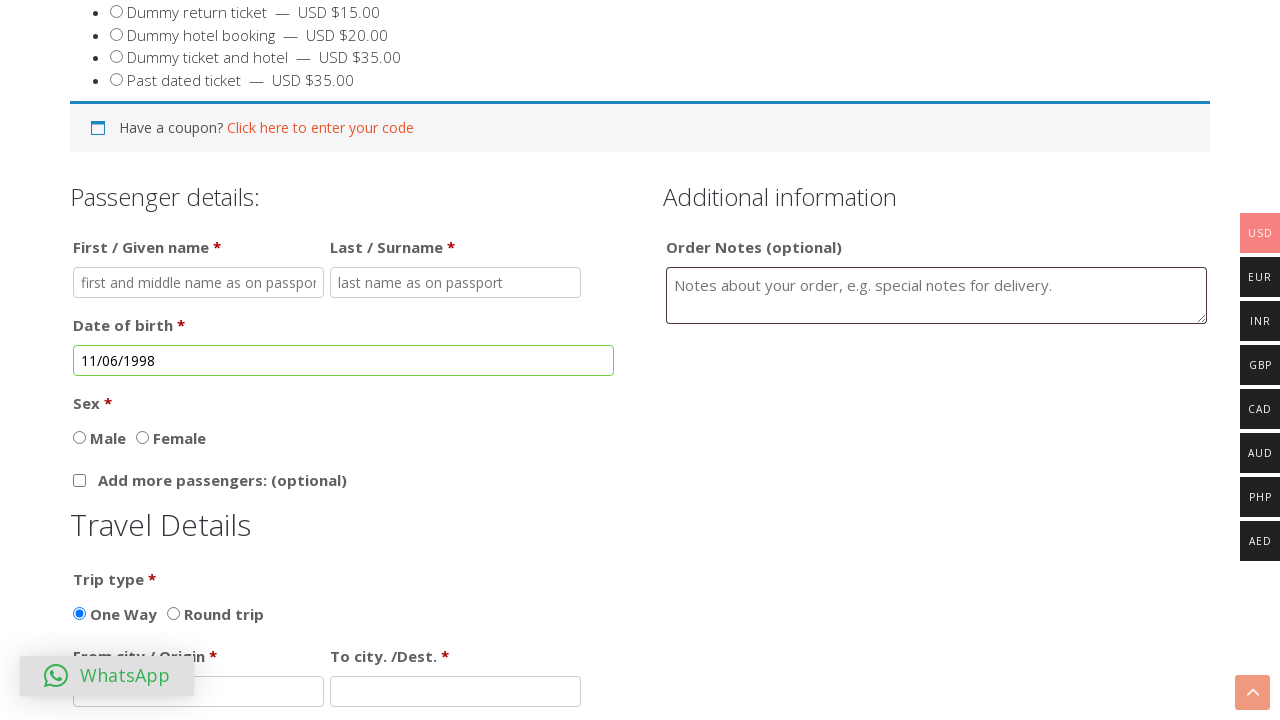